Tests sorting the Due column on table2 (with semantic class attributes) in ascending order by clicking the dues header

Starting URL: https://the-internet.herokuapp.com/tables

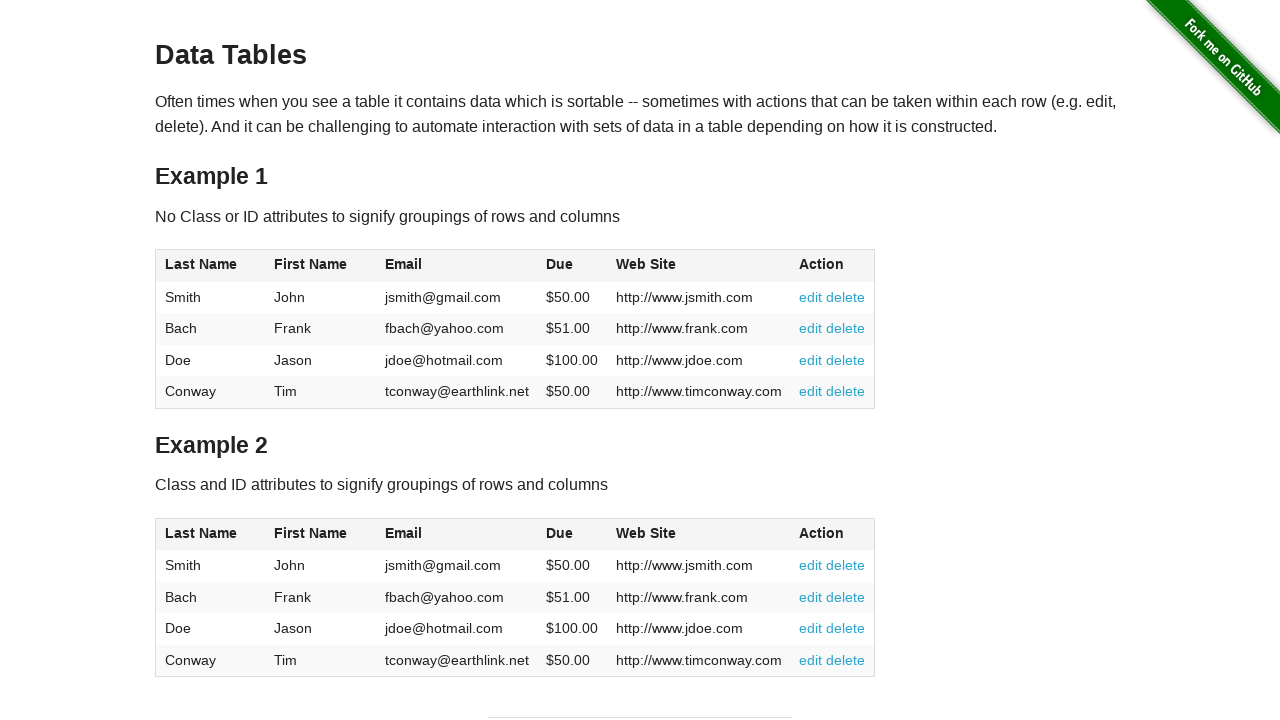

Clicked the Due column header in table2 to sort in ascending order at (560, 533) on #table2 thead .dues
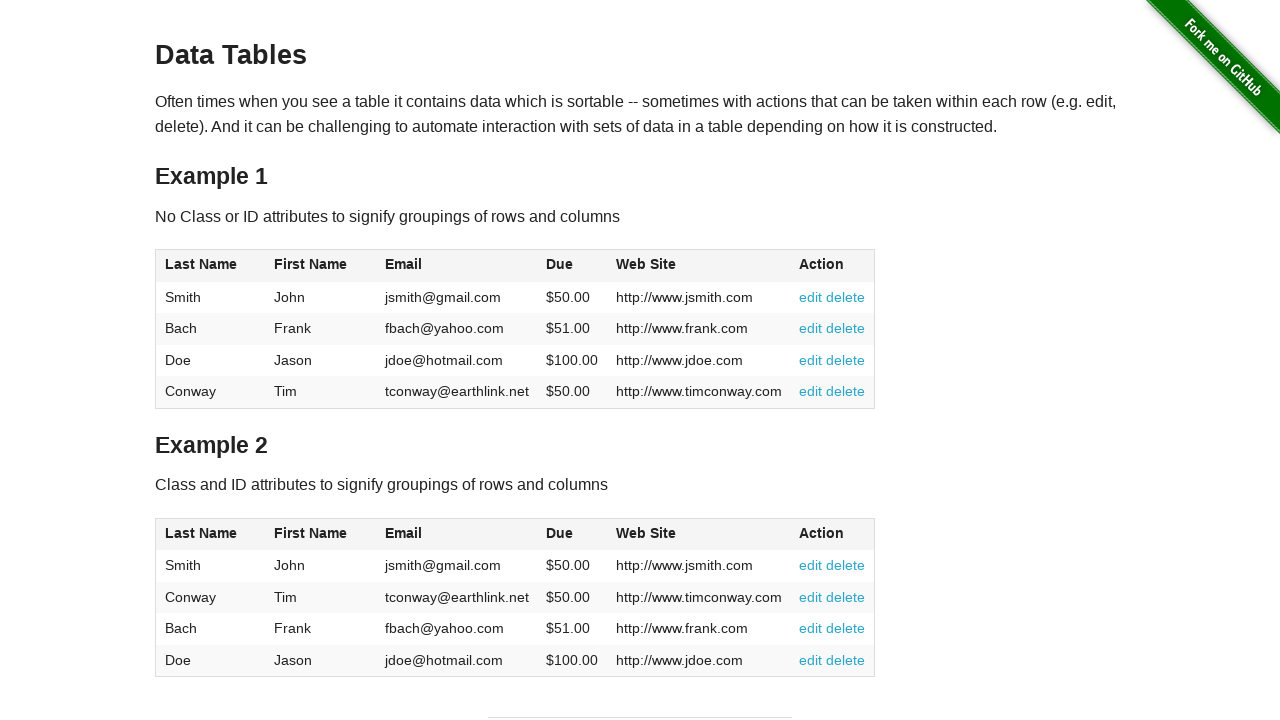

Table data loaded after clicking Due column header
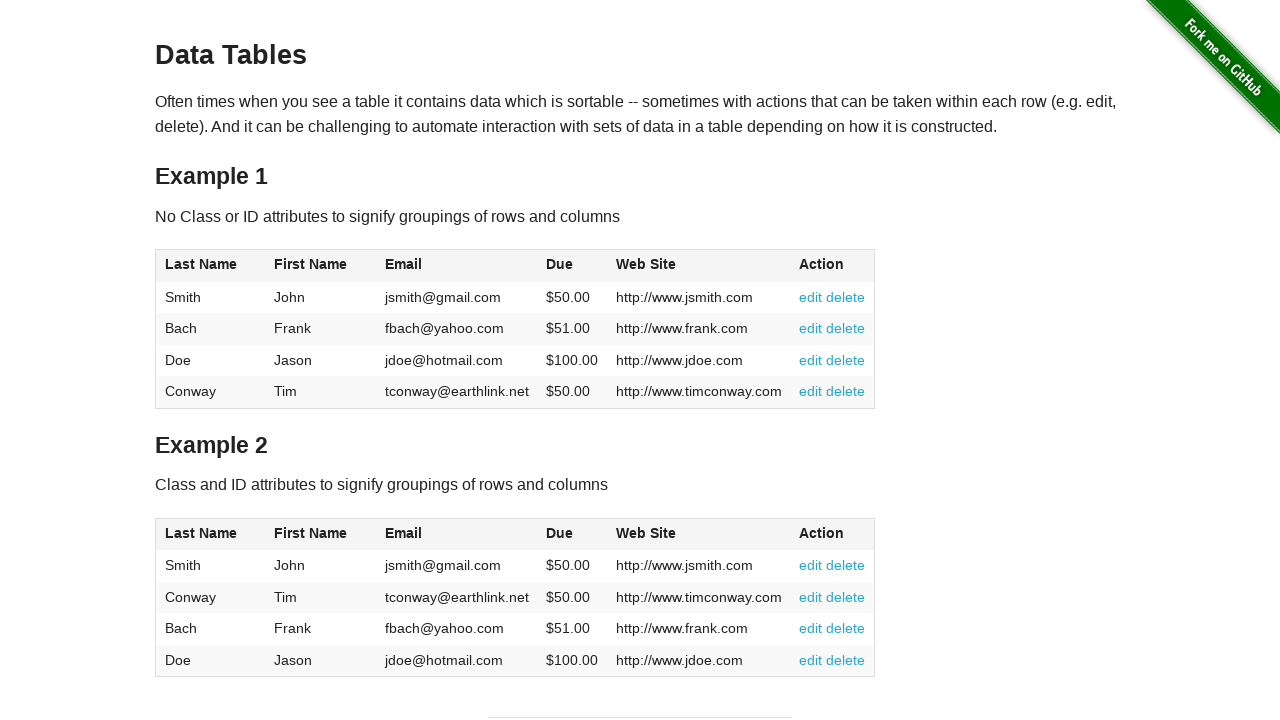

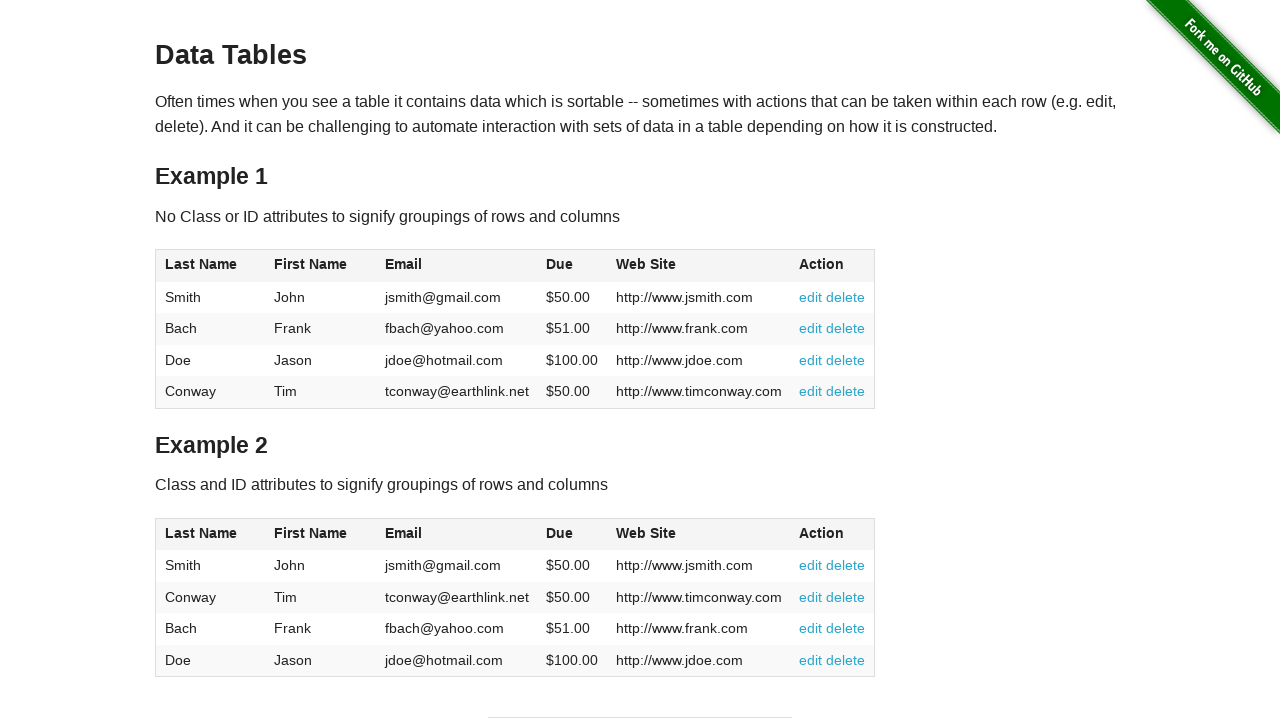